Tests range slider interaction using mouse drag and drop to adjust the slider value

Starting URL: https://www.selenium.dev/selenium/web/web-form.html

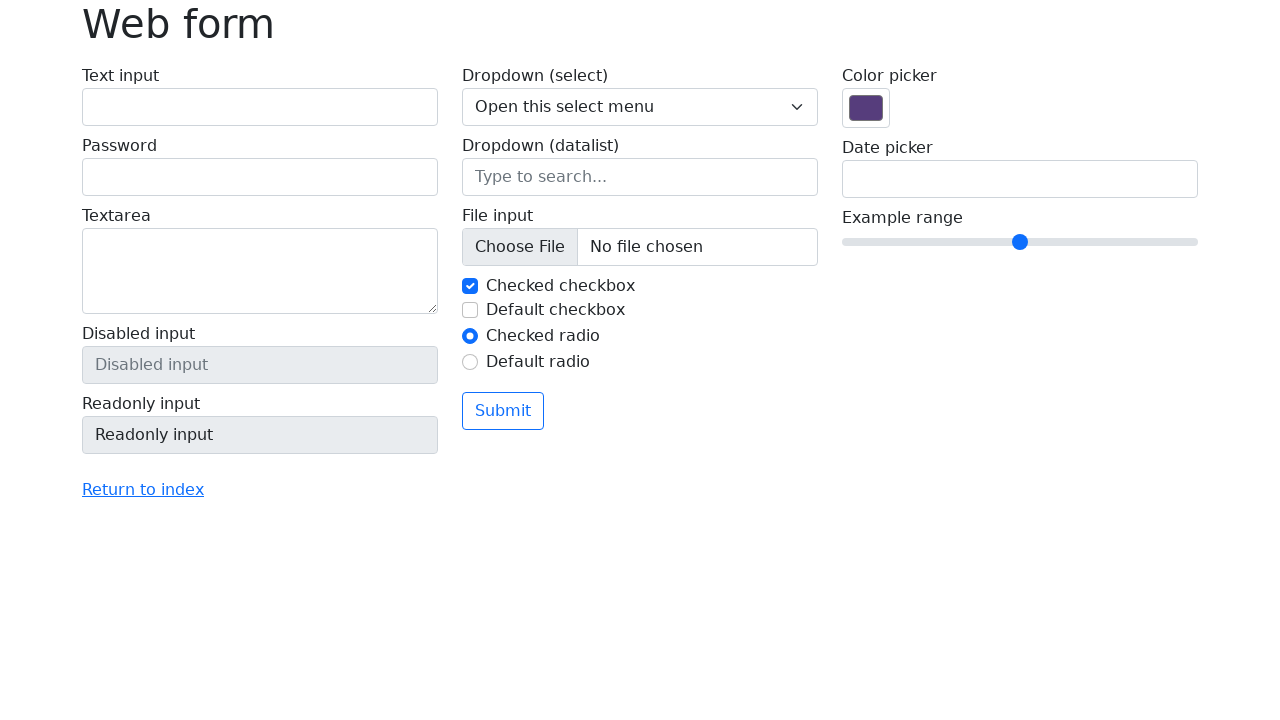

Located the range slider element
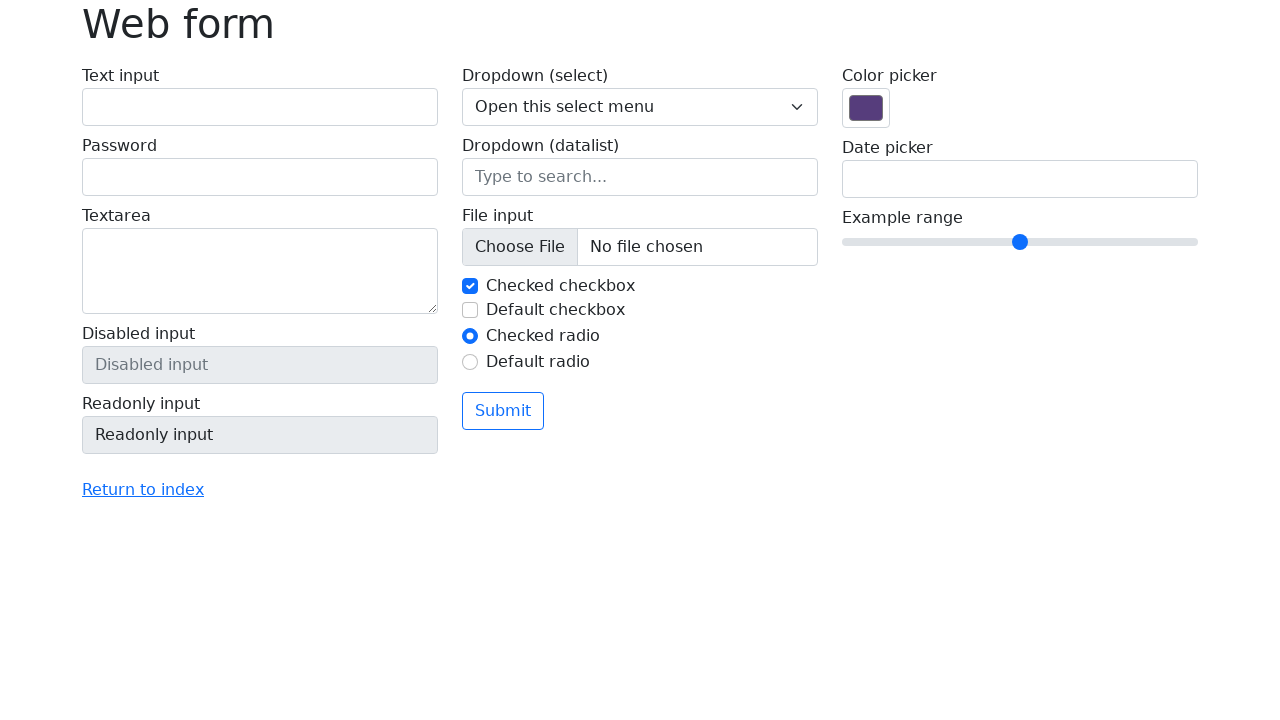

Retrieved bounding box coordinates of the range slider
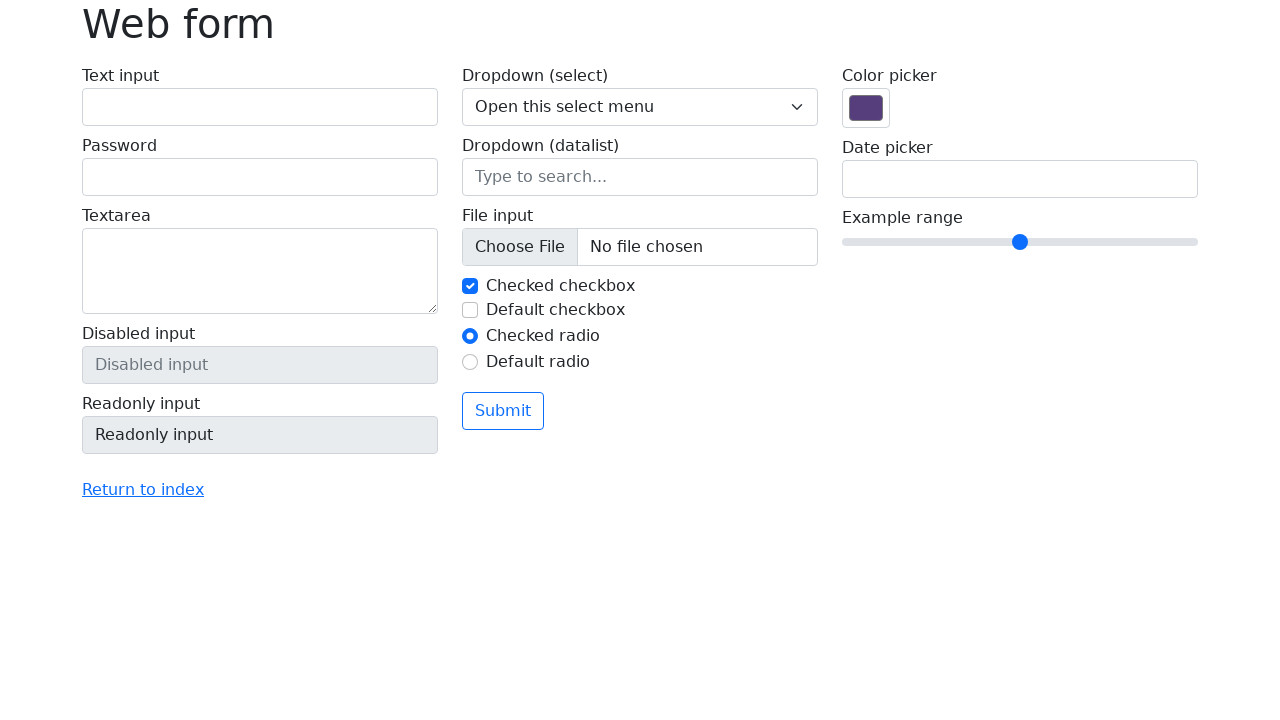

Moved mouse to the center of the range slider at (1020, 242)
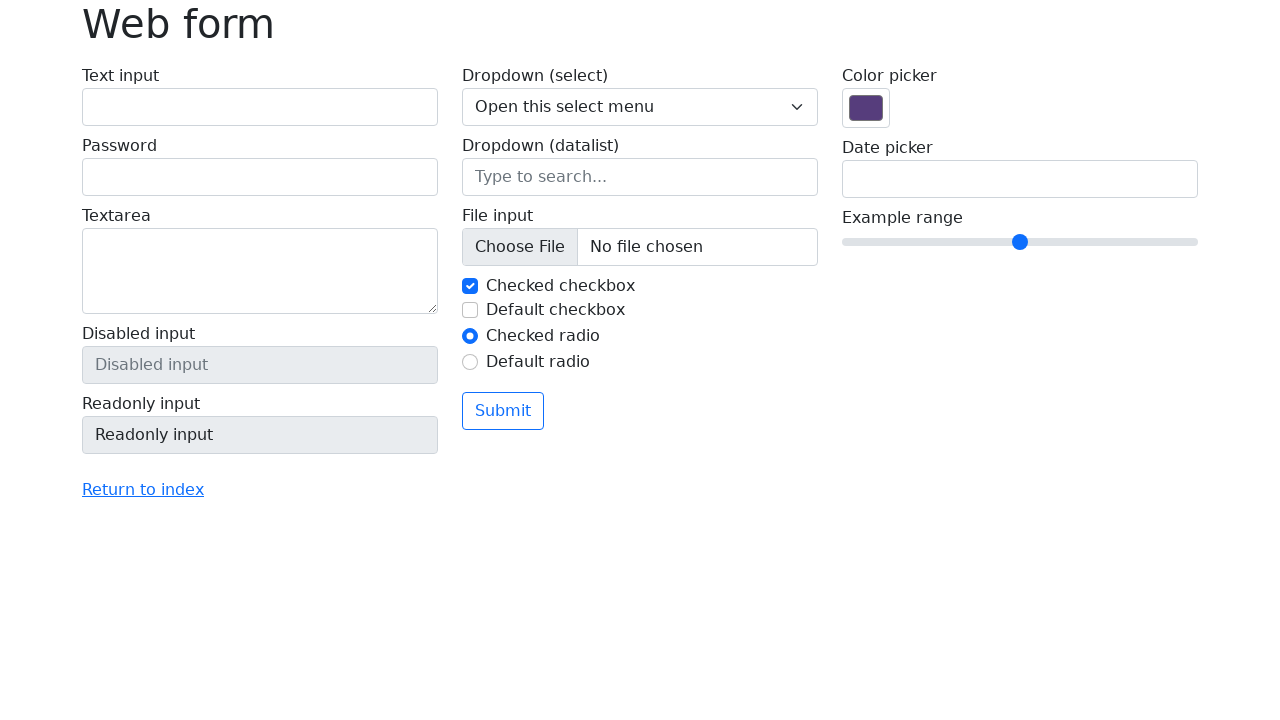

Pressed down the mouse button on the slider at (1020, 242)
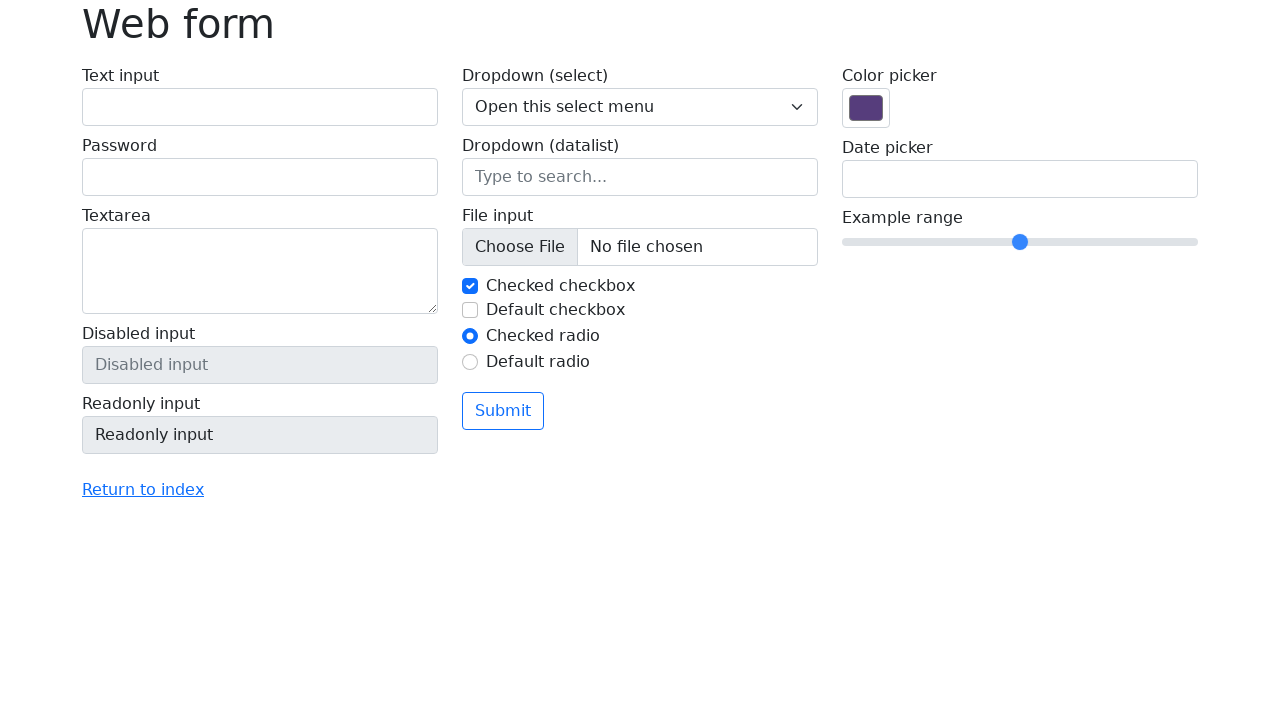

Dragged the slider 50 pixels to the right at (1070, 242)
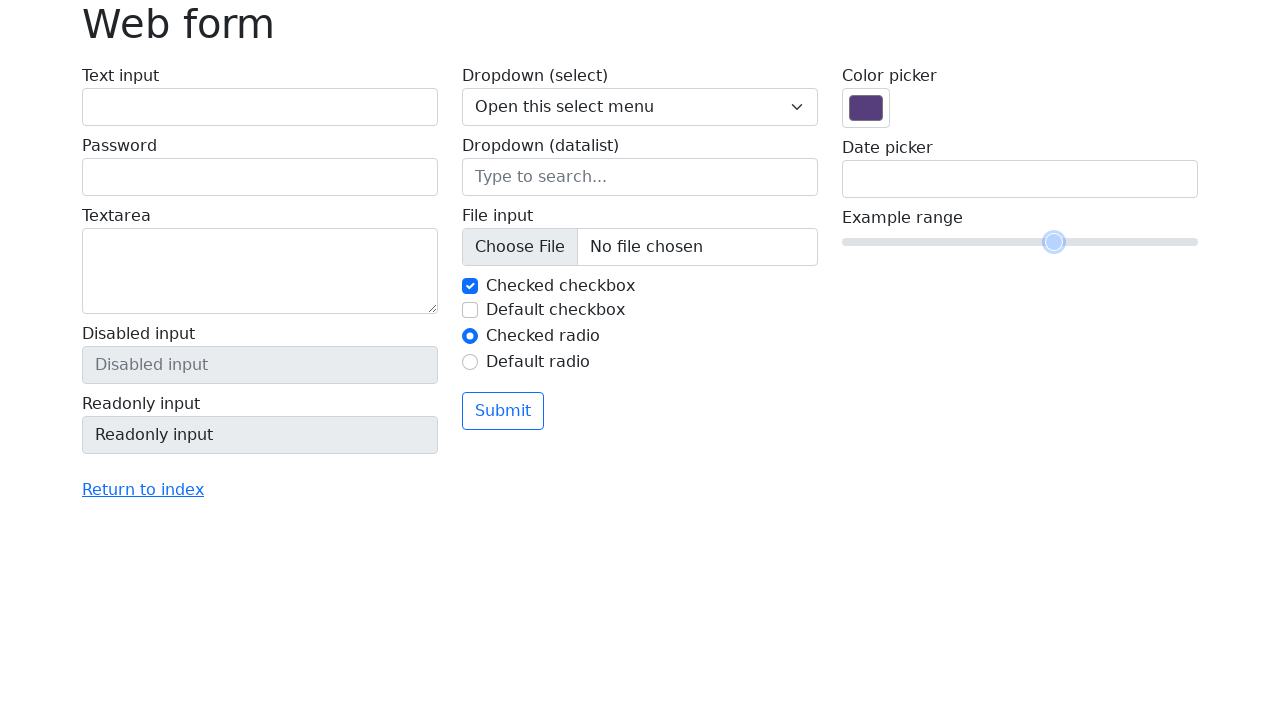

Released the mouse button to complete the slider drag operation at (1070, 242)
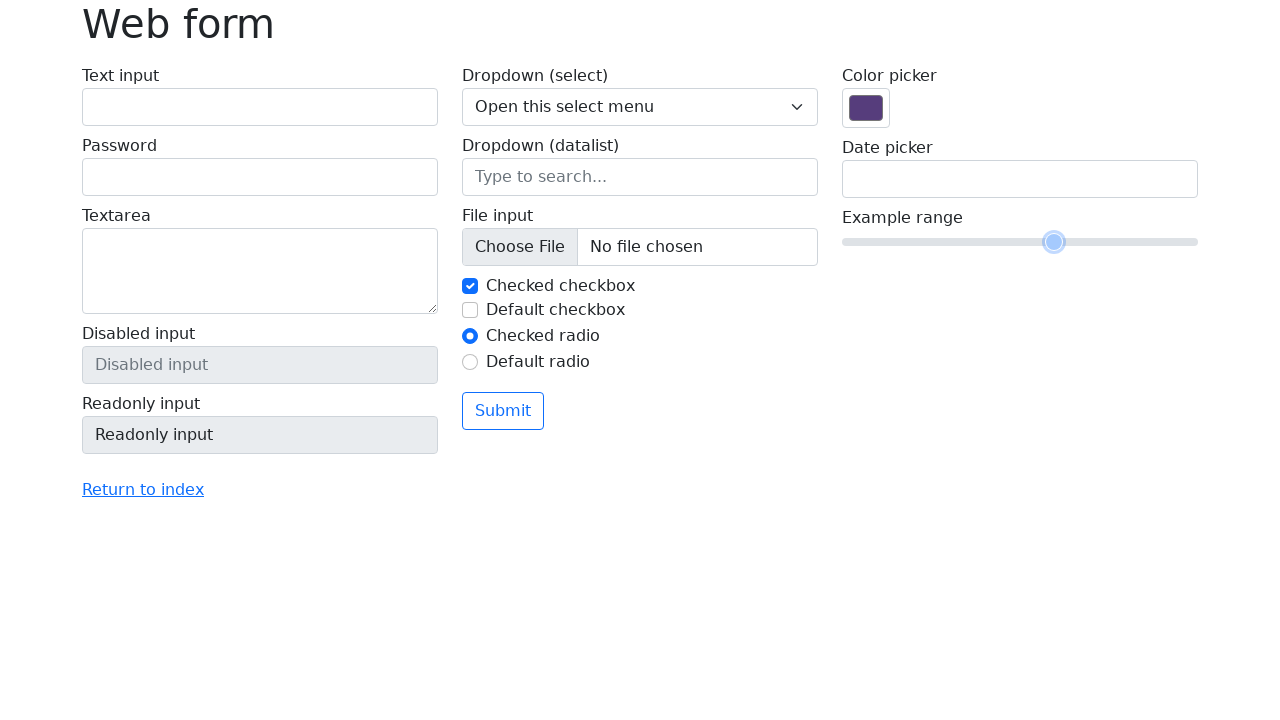

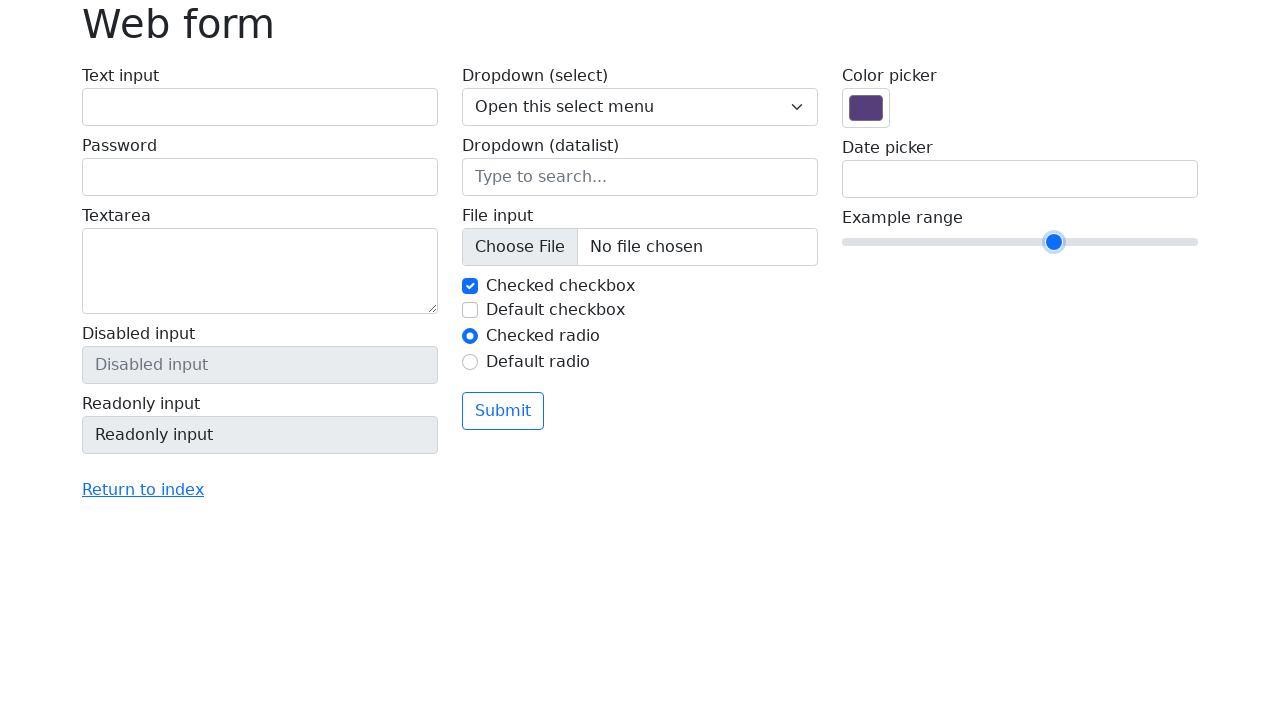